Tests sending a SPACE key press to an input element and verifies the page displays the correct key that was pressed.

Starting URL: http://the-internet.herokuapp.com/key_presses

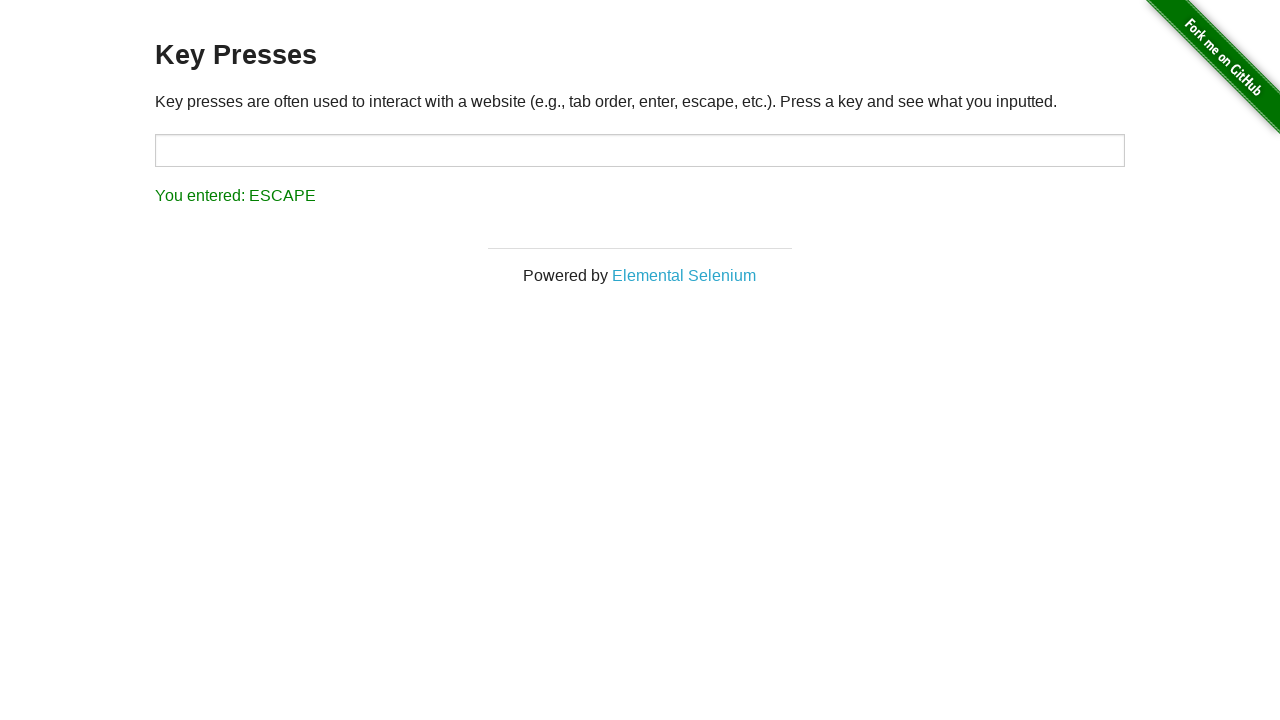

Sent SPACE key press to target input element on #target
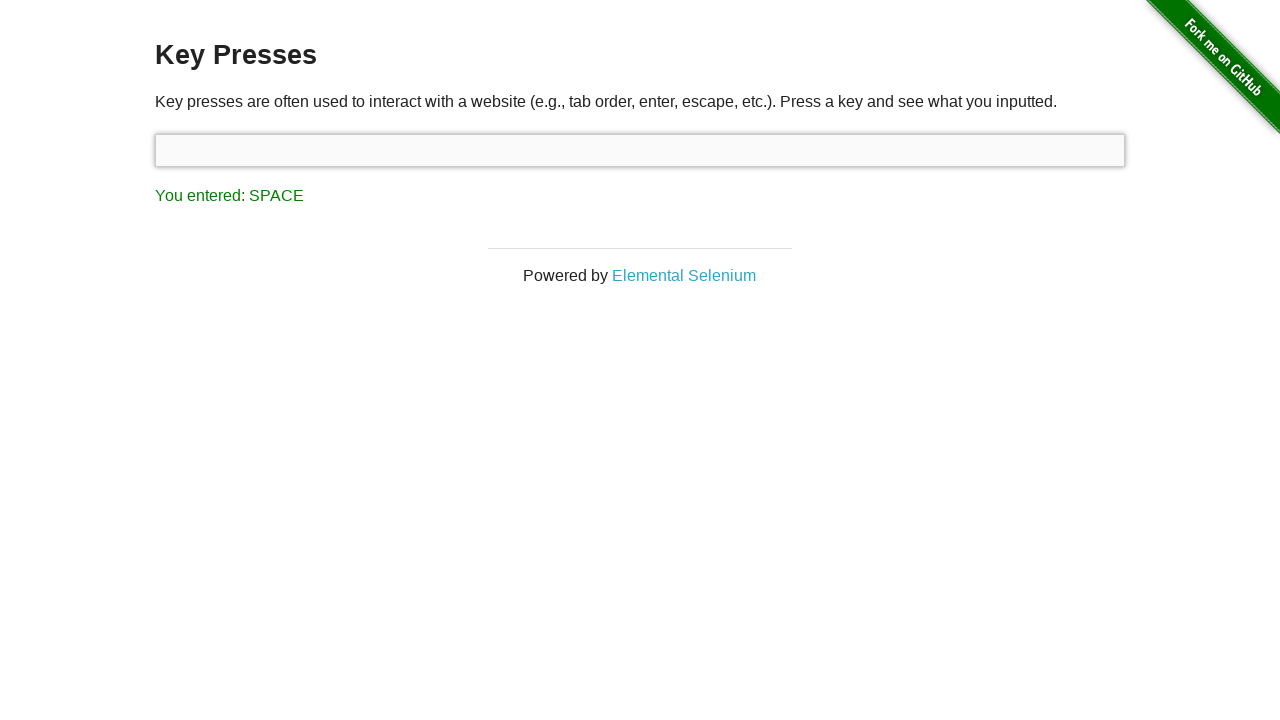

Result element loaded on page
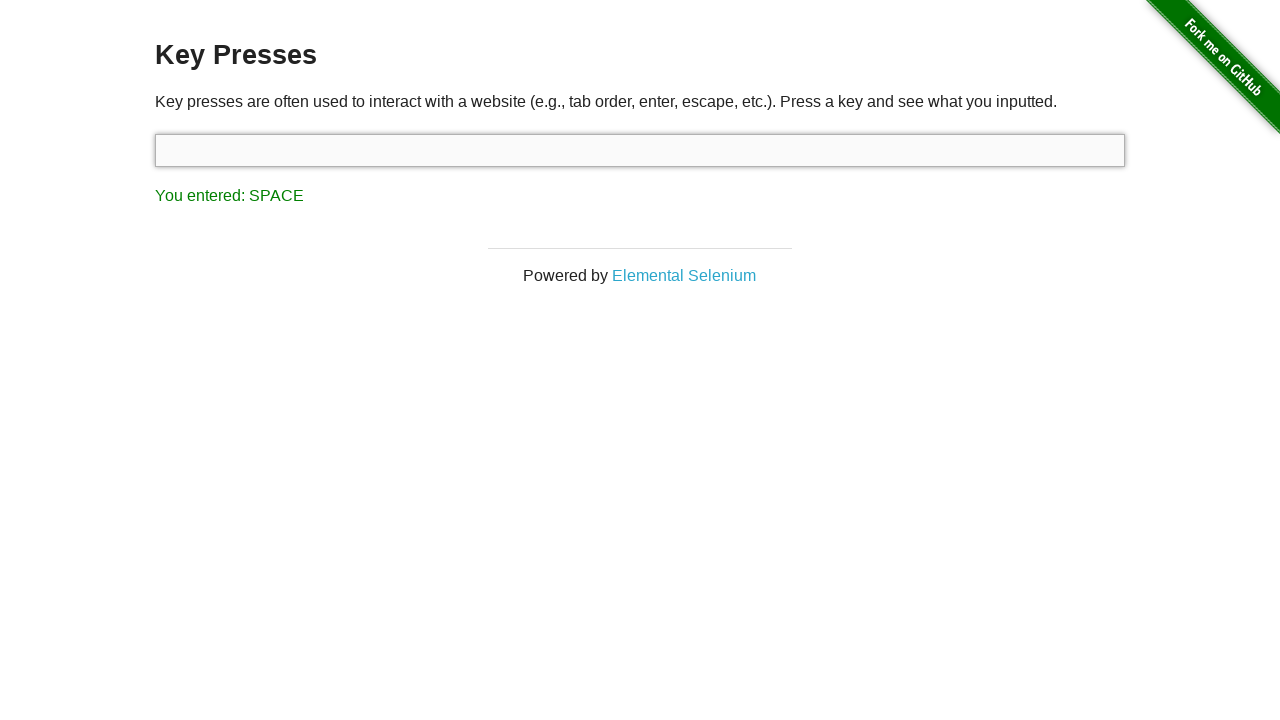

Retrieved result text from page
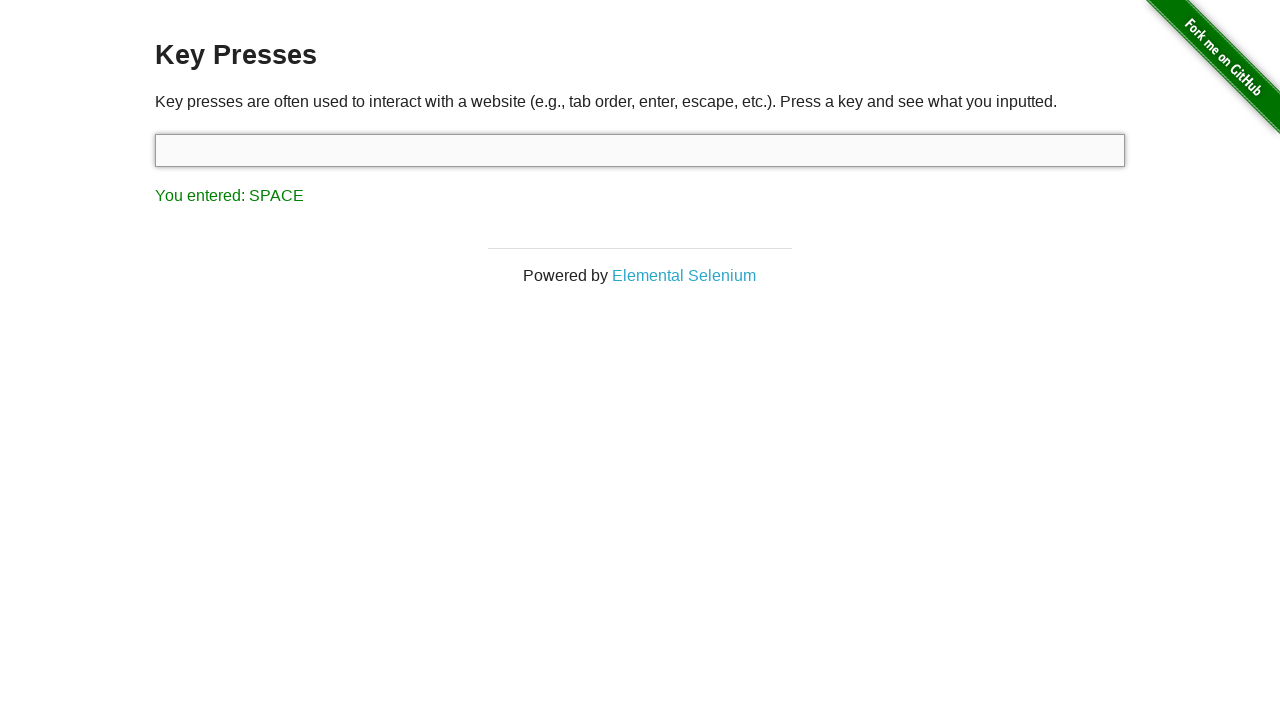

Verified result text correctly shows 'You entered: SPACE'
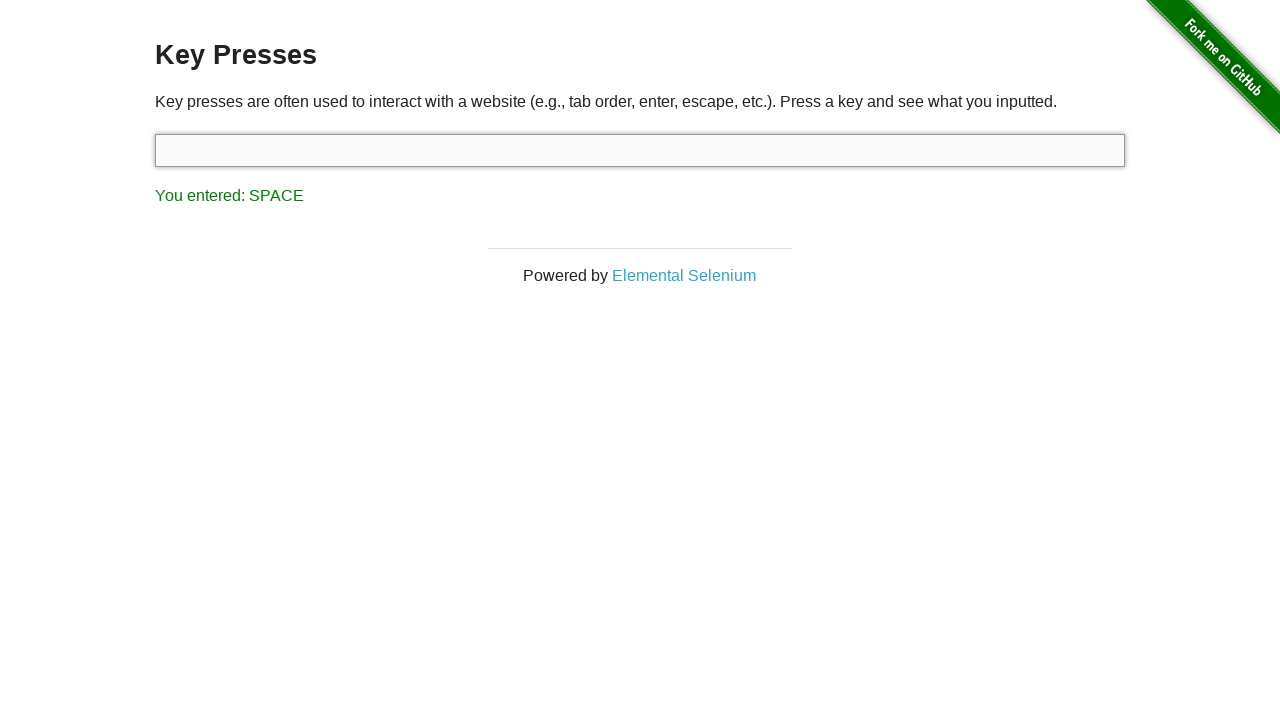

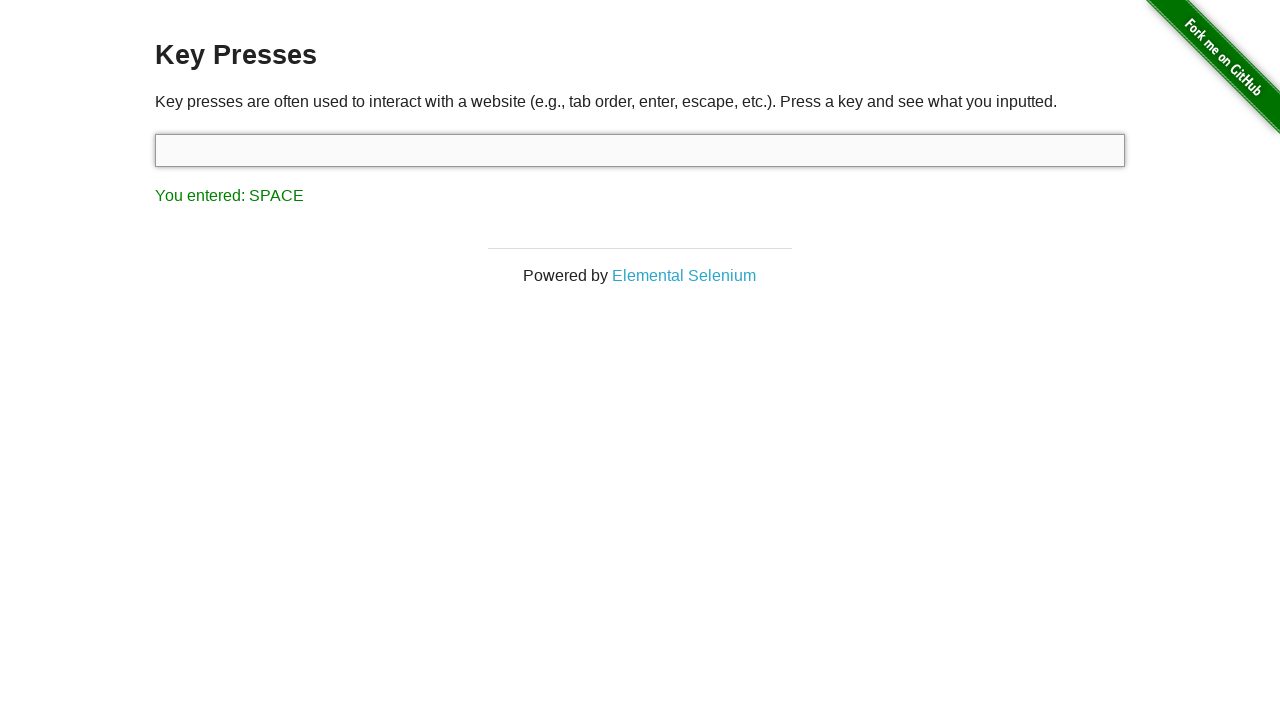